Navigates to the Sina Piyao (fact-checking) website and scrolls down to load more content on the page

Starting URL: http://piyao.sina.cn/

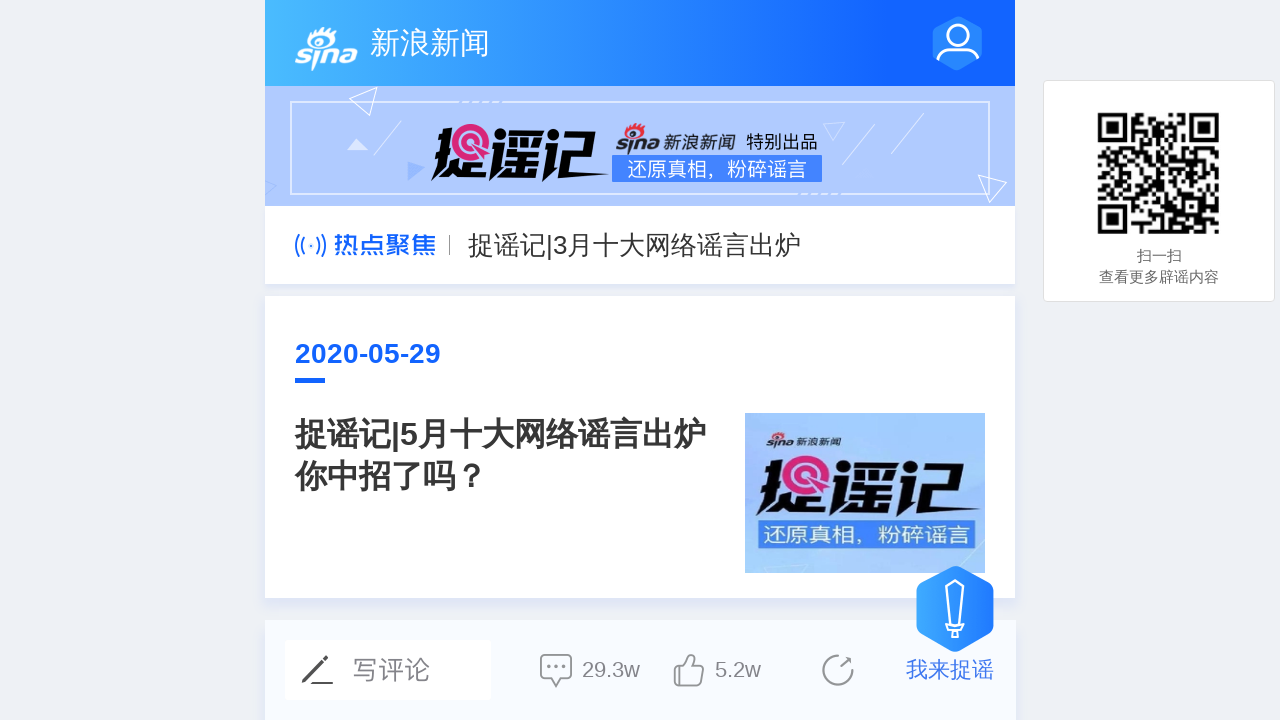

Waited for page to load with networkidle state
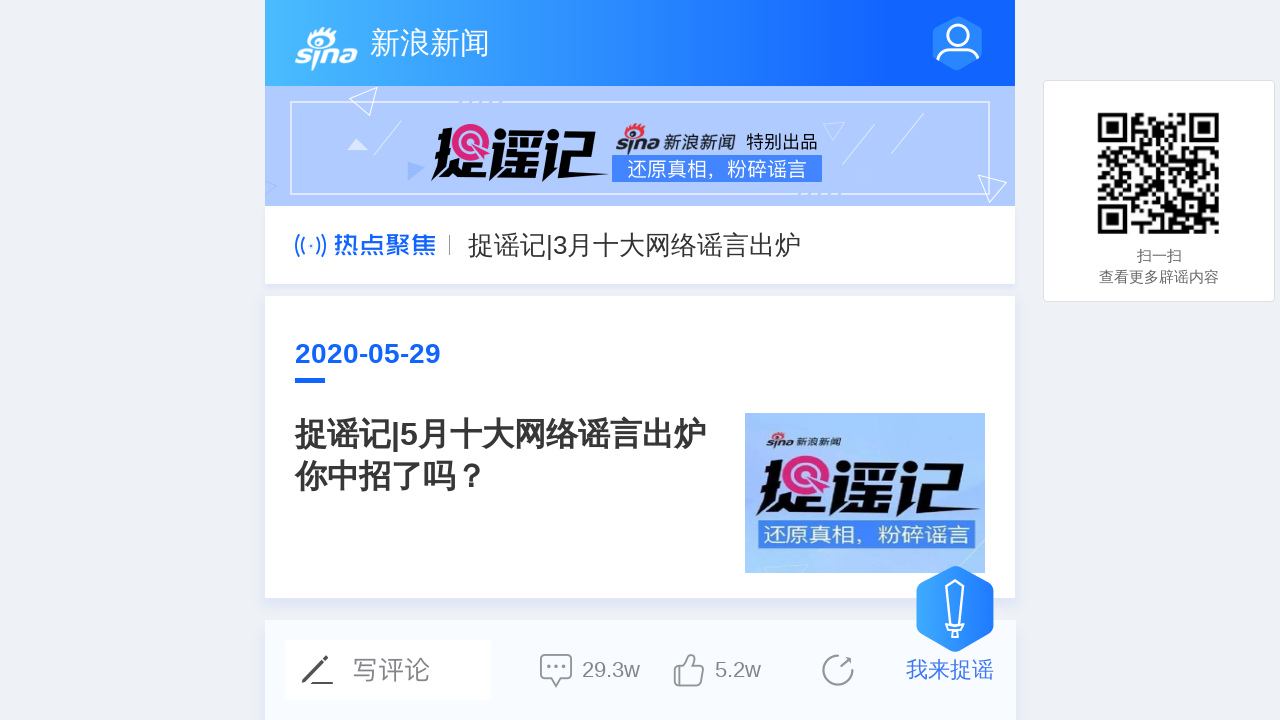

Scrolled down to bottom of page to load more content
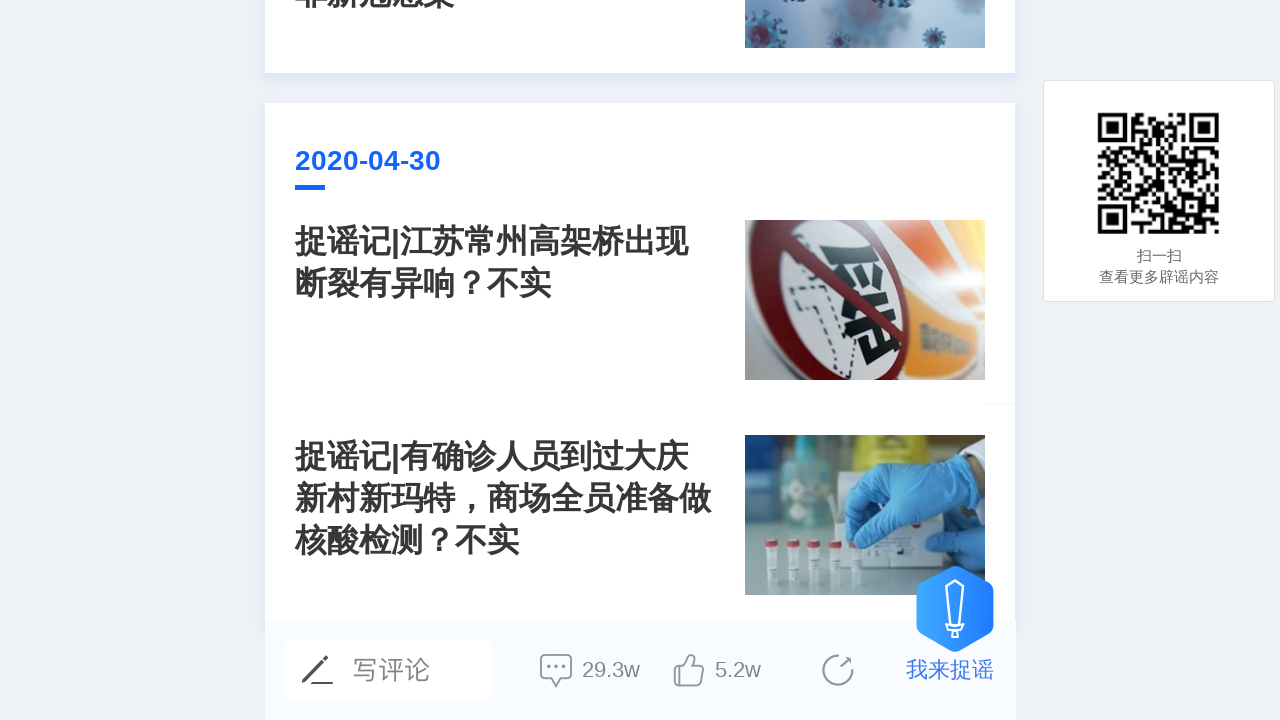

Waited 2 seconds for content to load after scrolling
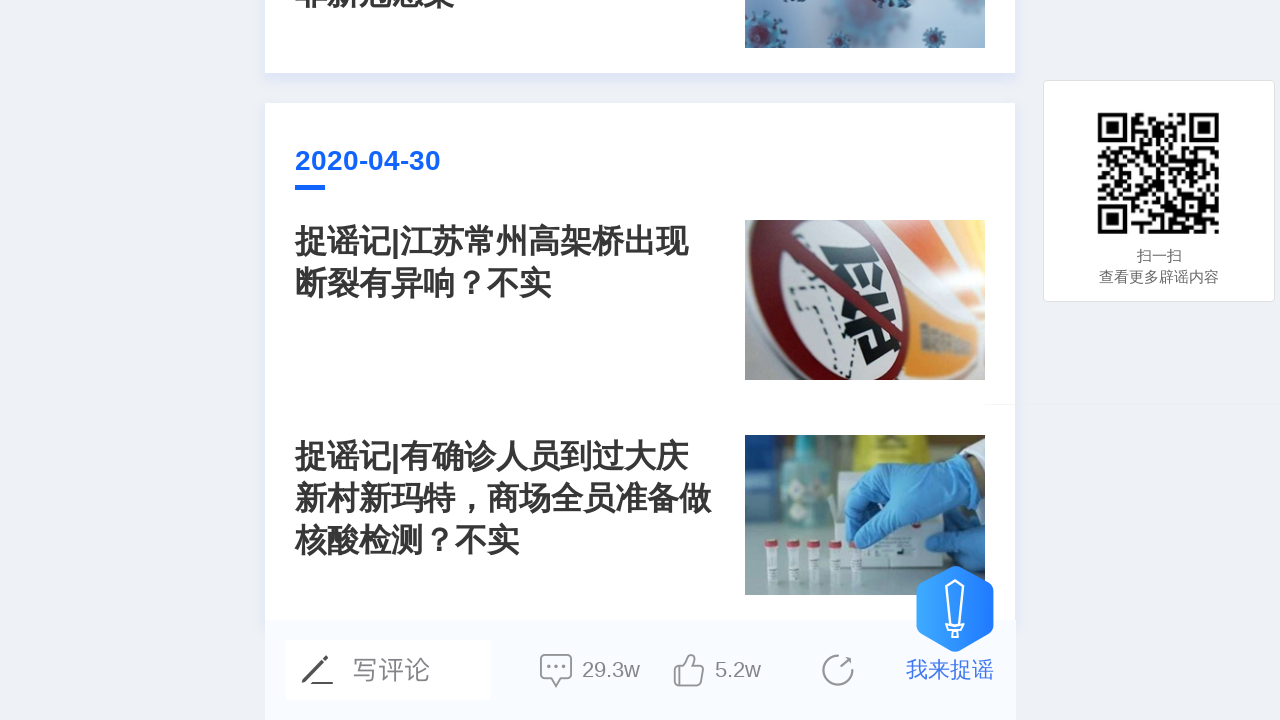

Verified that date elements are present on the page
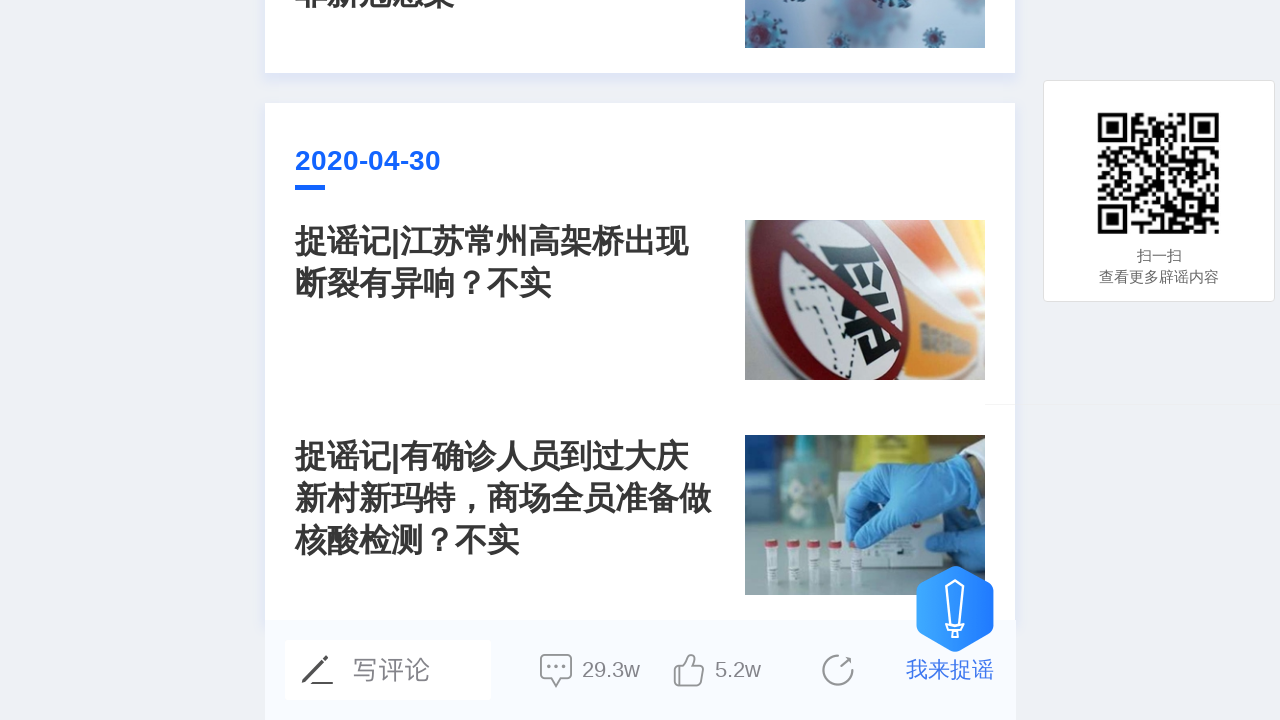

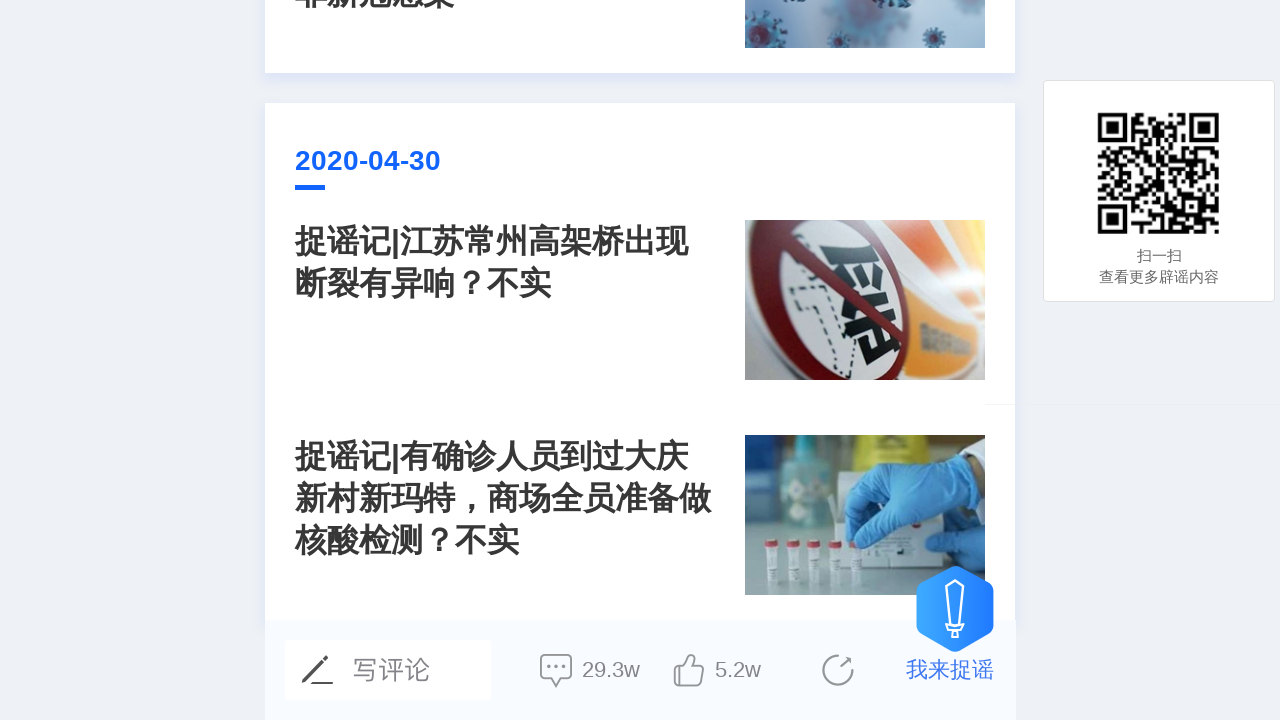